Solves a math problem by extracting a value from an element attribute, calculating the result, and submitting the form with checkbox and radio button selections

Starting URL: http://suninjuly.github.io/get_attribute.html

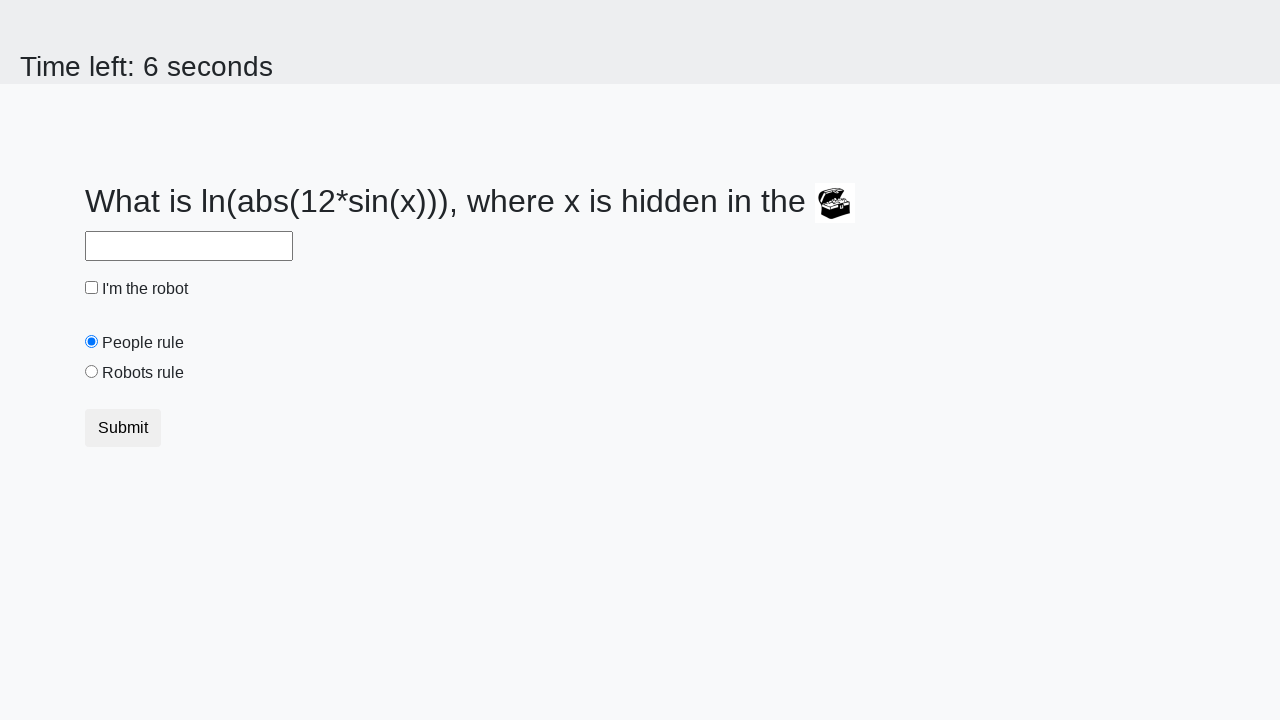

Located treasure element by ID
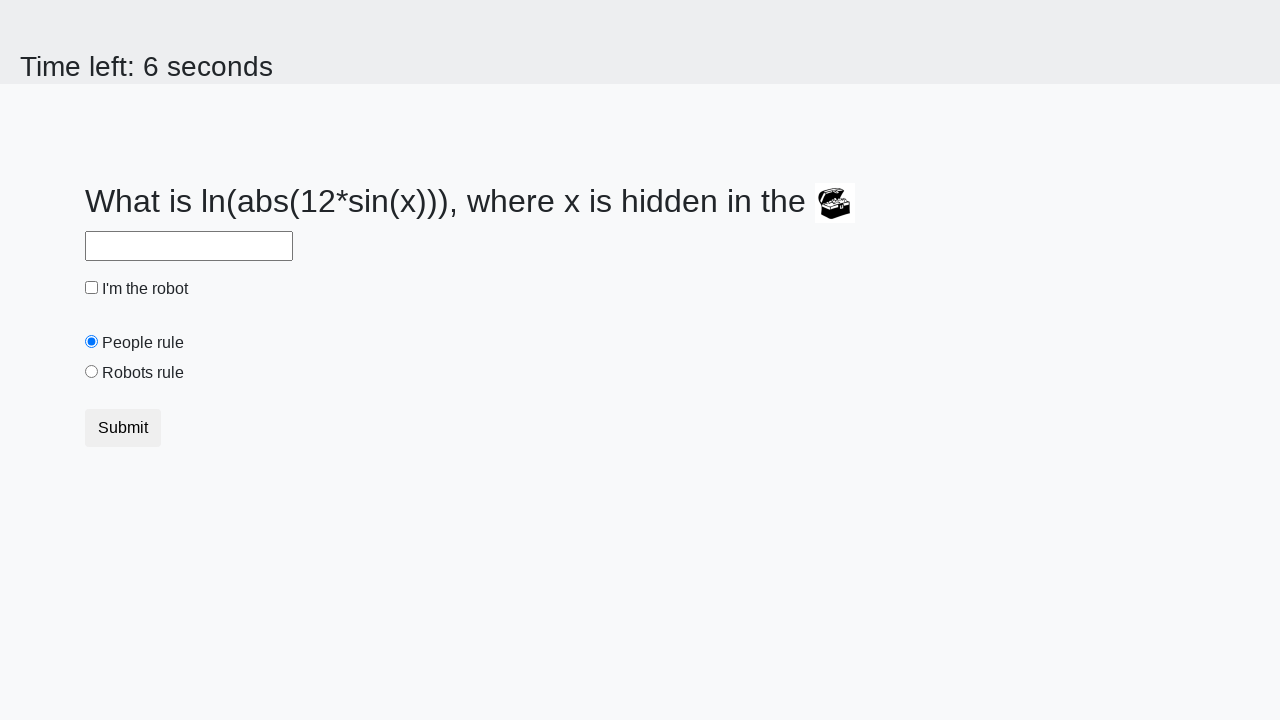

Extracted valuex attribute from treasure element: 321
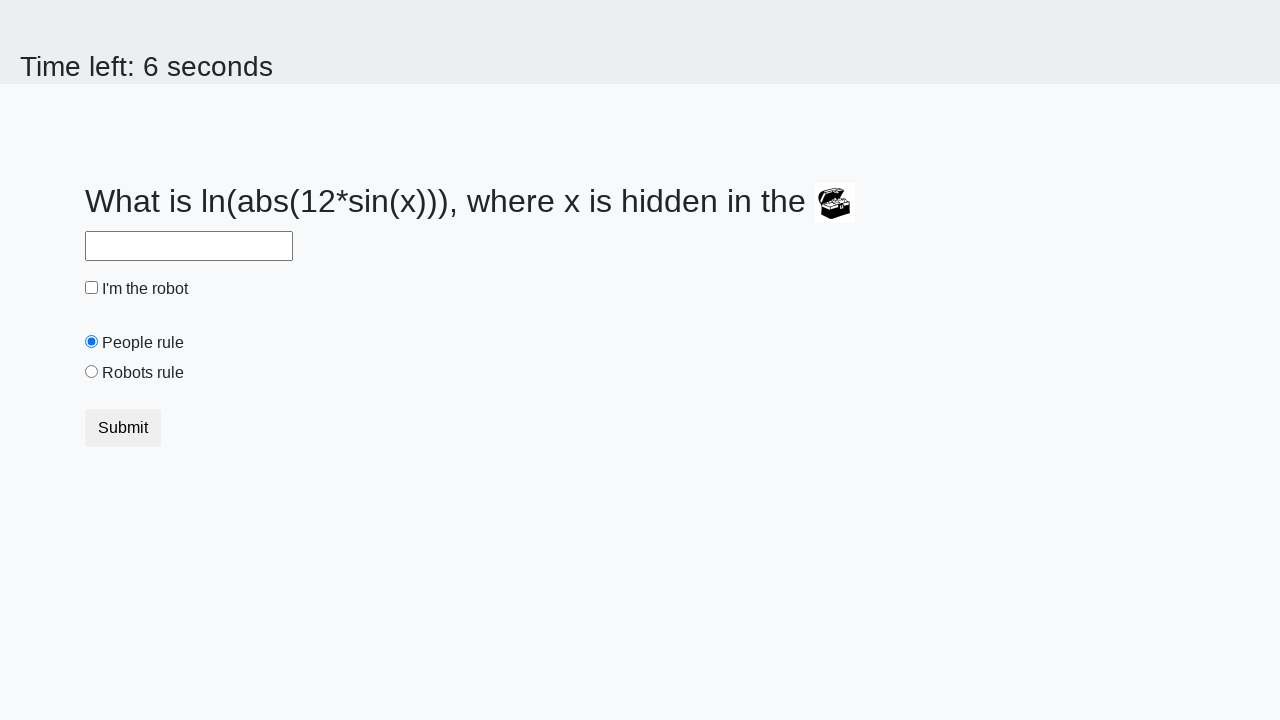

Calculated result from x value: 1.848344442370255
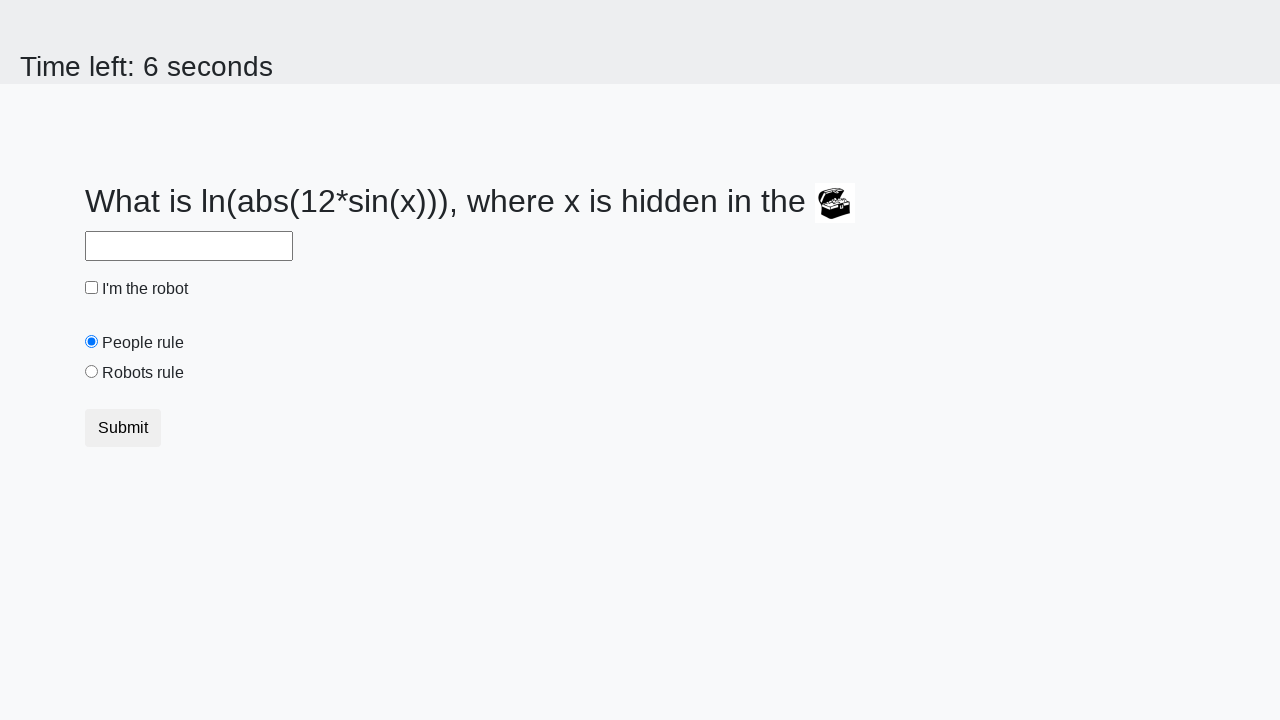

Filled answer field with calculated value: 1.848344442370255 on #answer
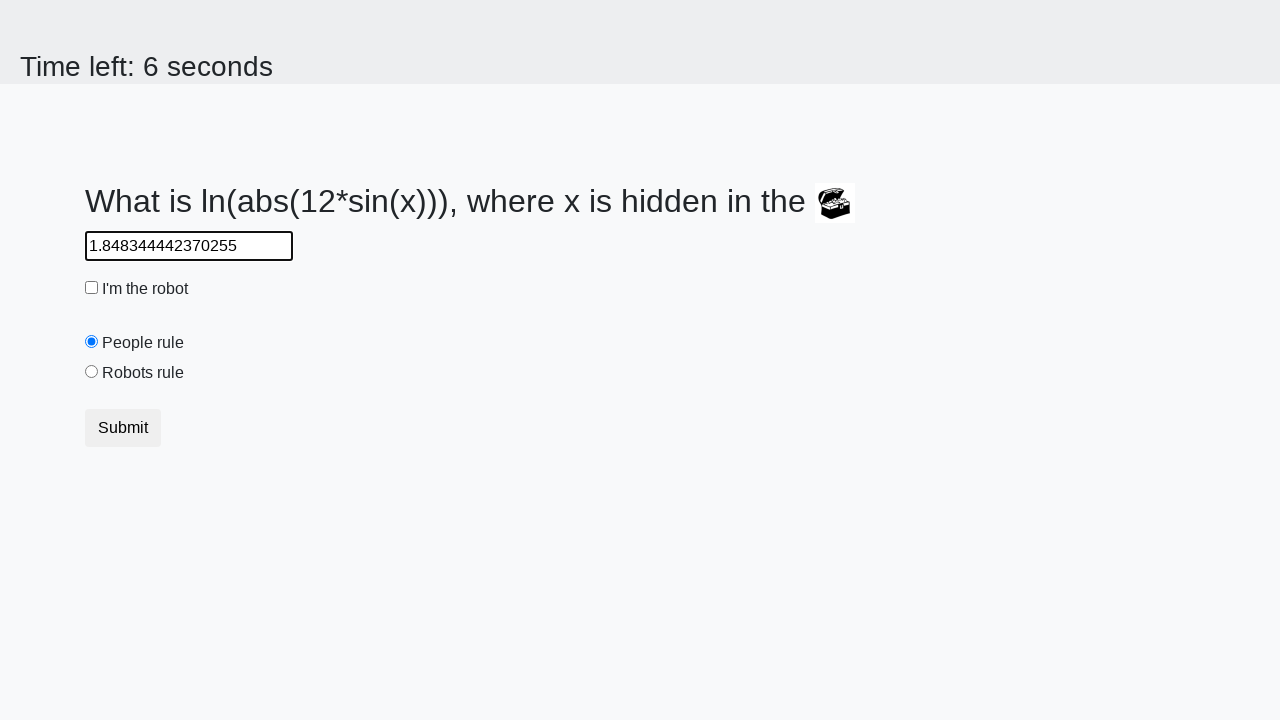

Clicked checkbox input at (92, 288) on .check-input
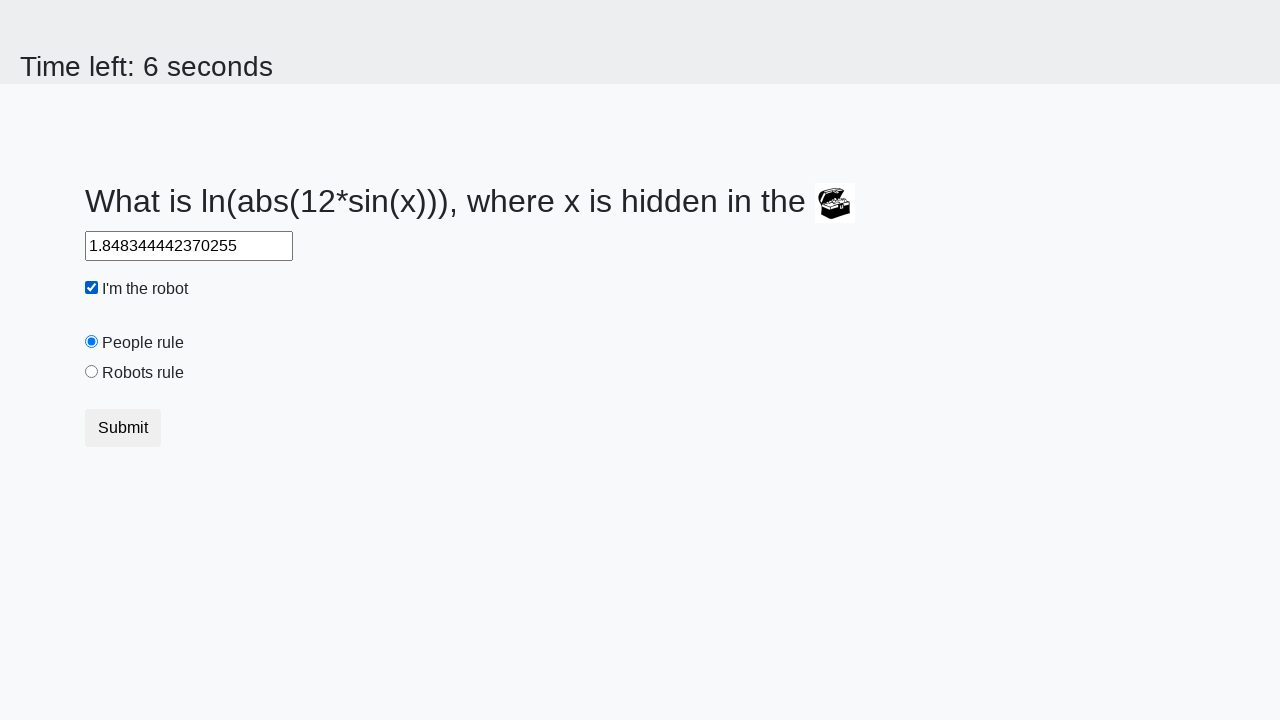

Clicked 'Robots rule' radio button at (92, 372) on #robotsRule
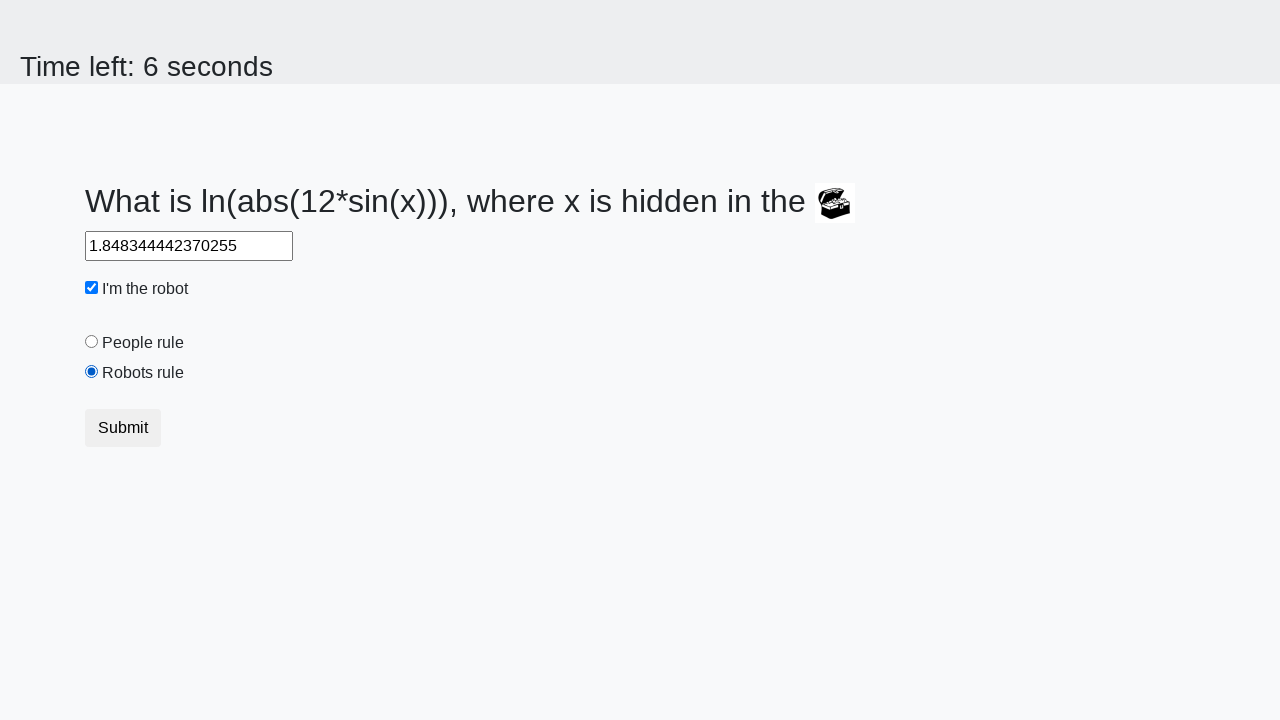

Clicked submit button to submit the form at (123, 428) on .btn.btn-default
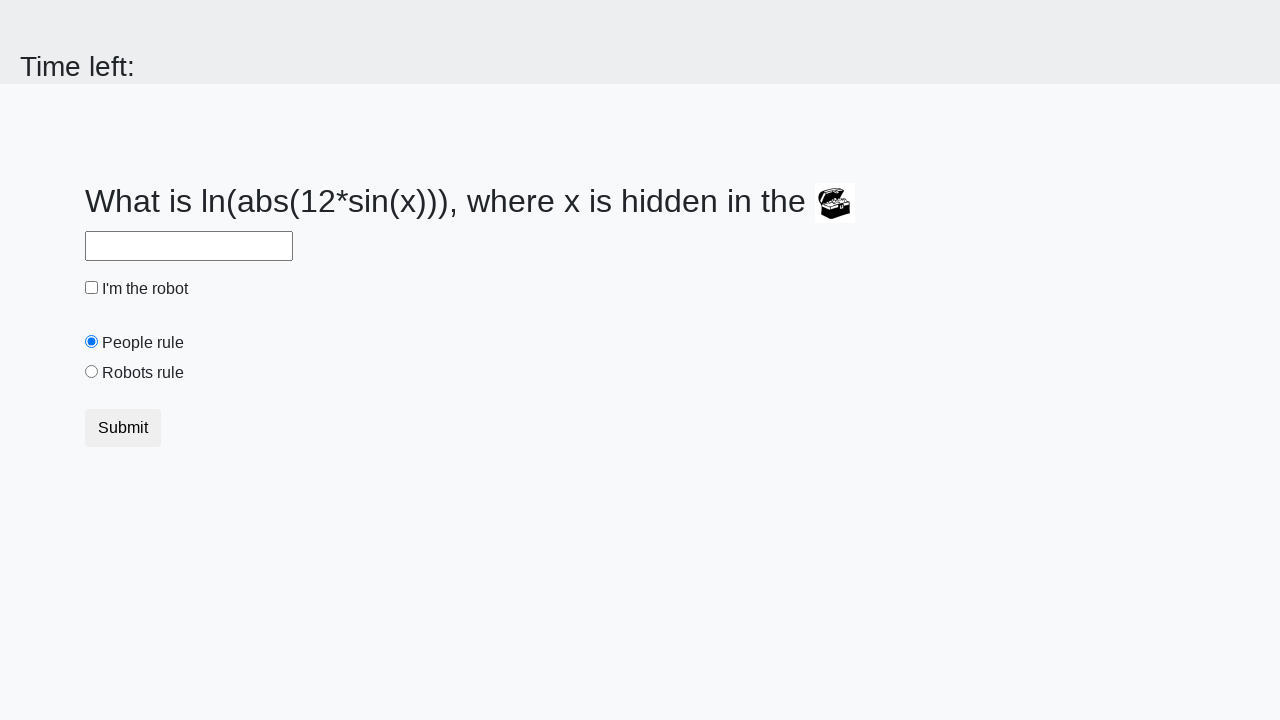

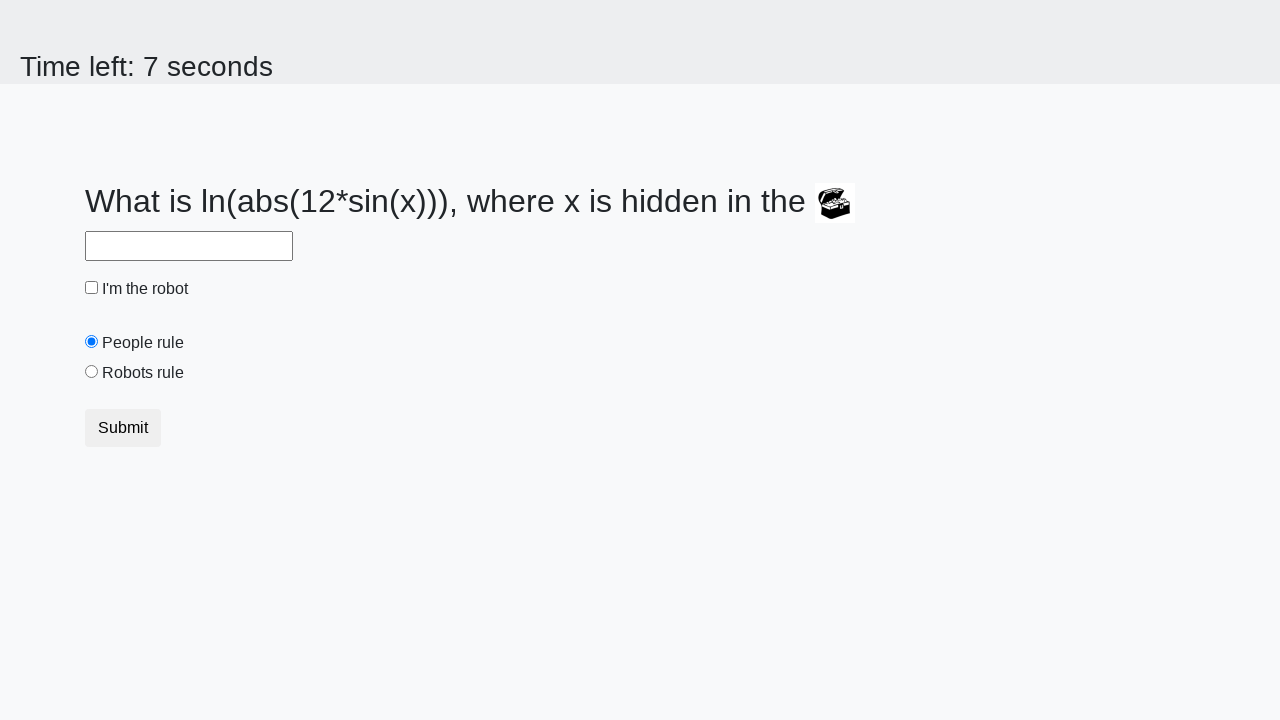